Tests window handling by clicking a link that opens a new tab, switching to the new tab, and verifying its title is "New Window"

Starting URL: https://the-internet.herokuapp.com/windows

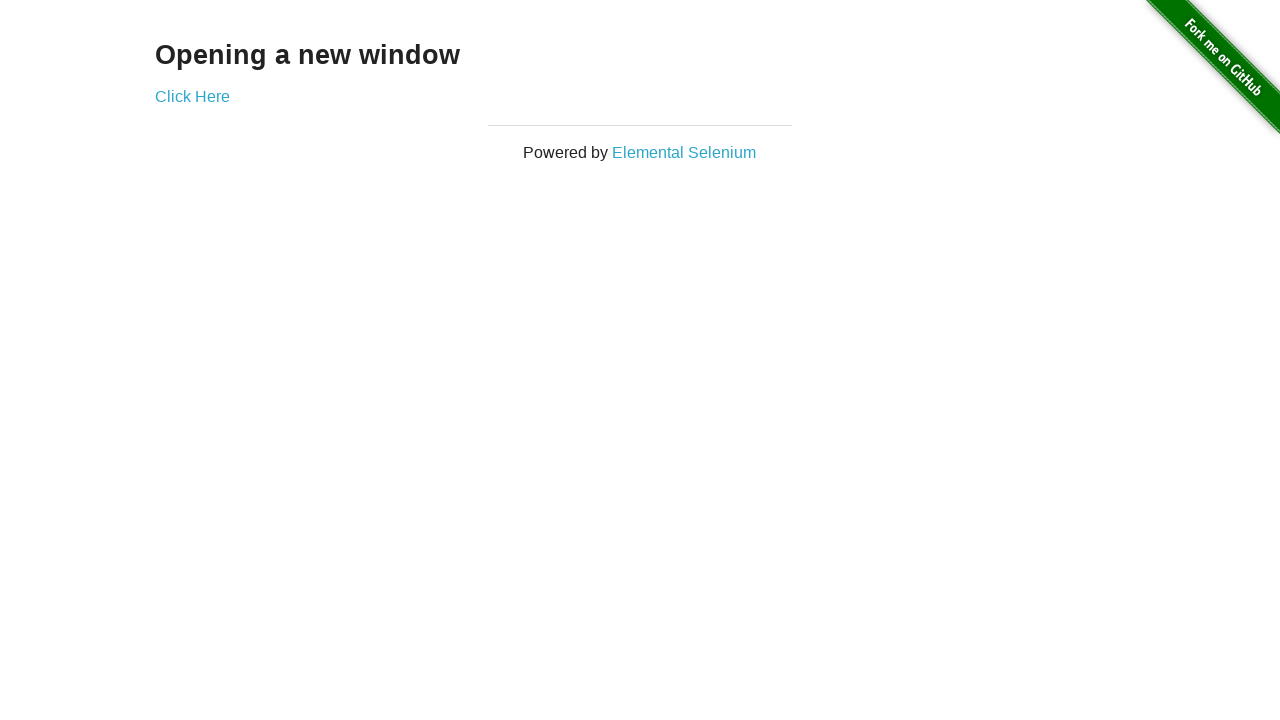

Clicked 'Click Here' link to open new tab at (192, 96) on xpath=//*[text()='Click Here']
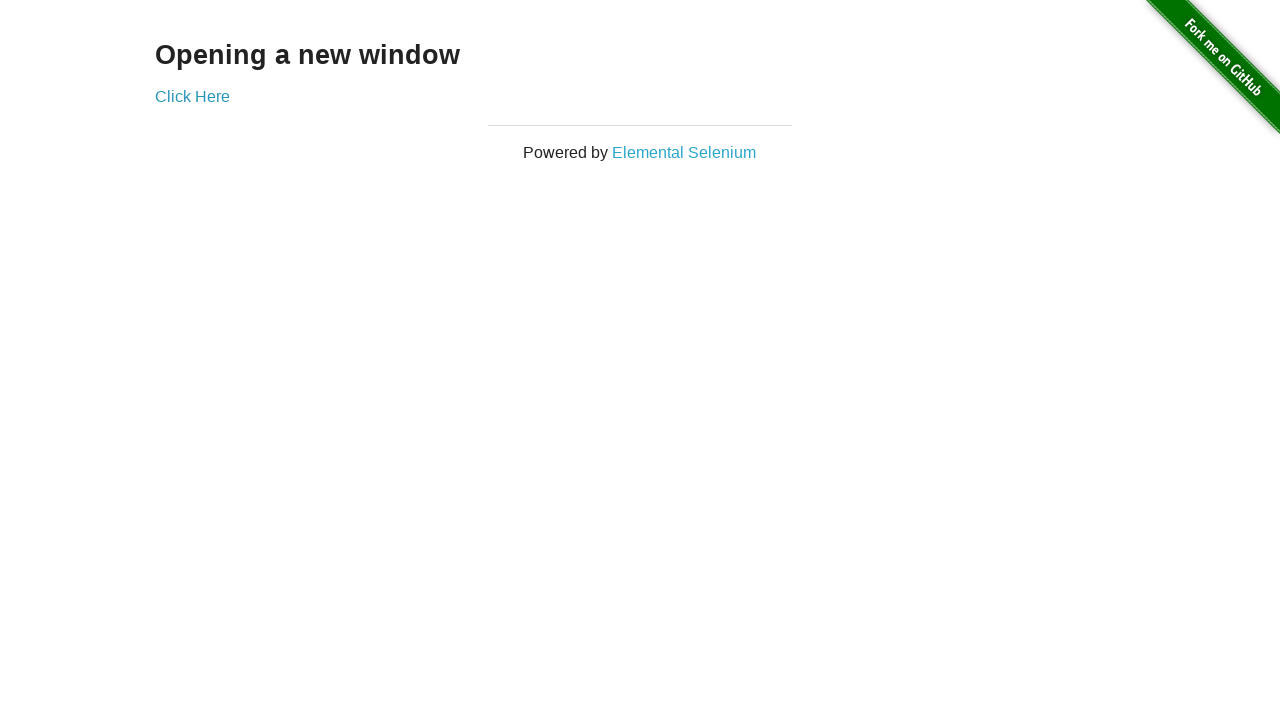

Captured new tab/window reference
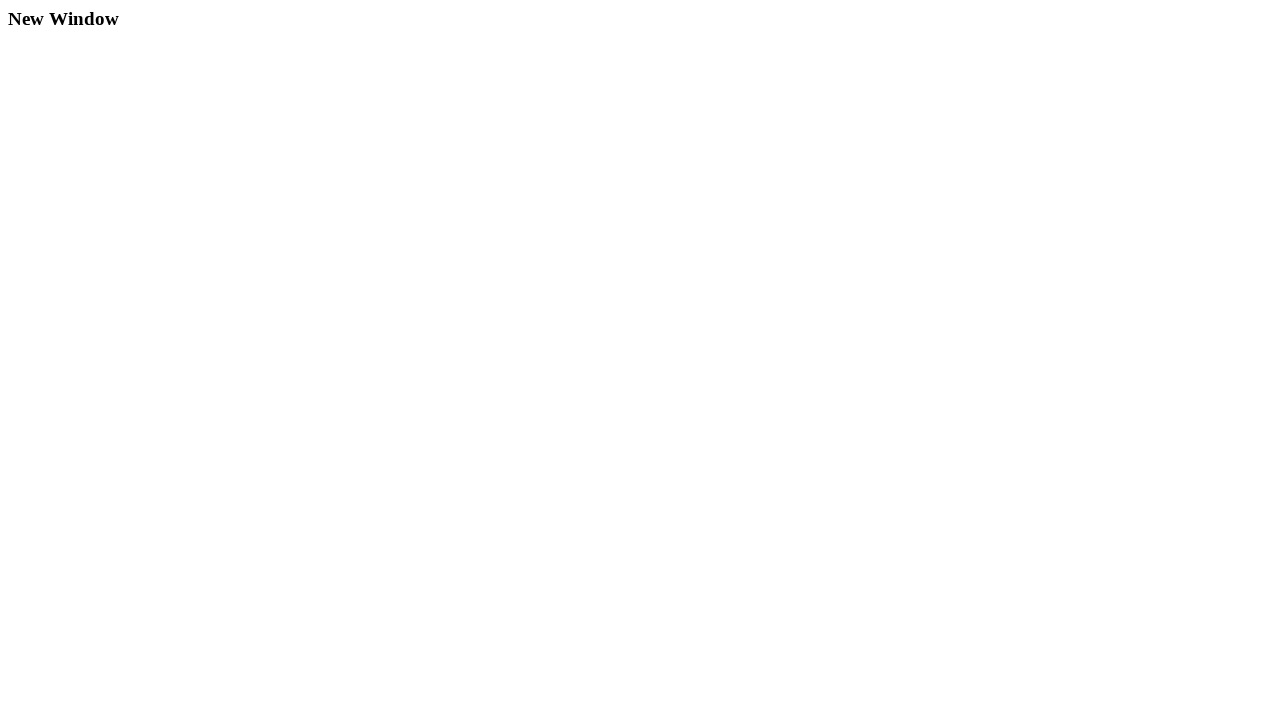

New tab finished loading
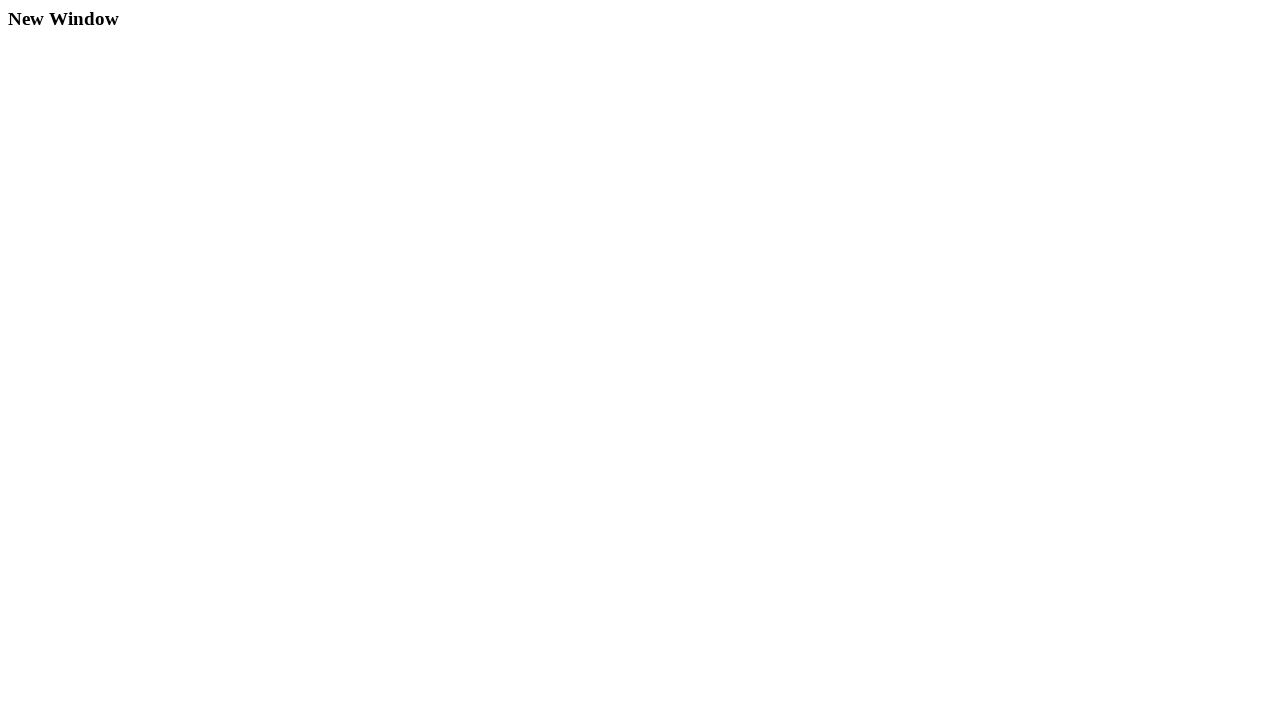

Retrieved new tab title: 'New Window'
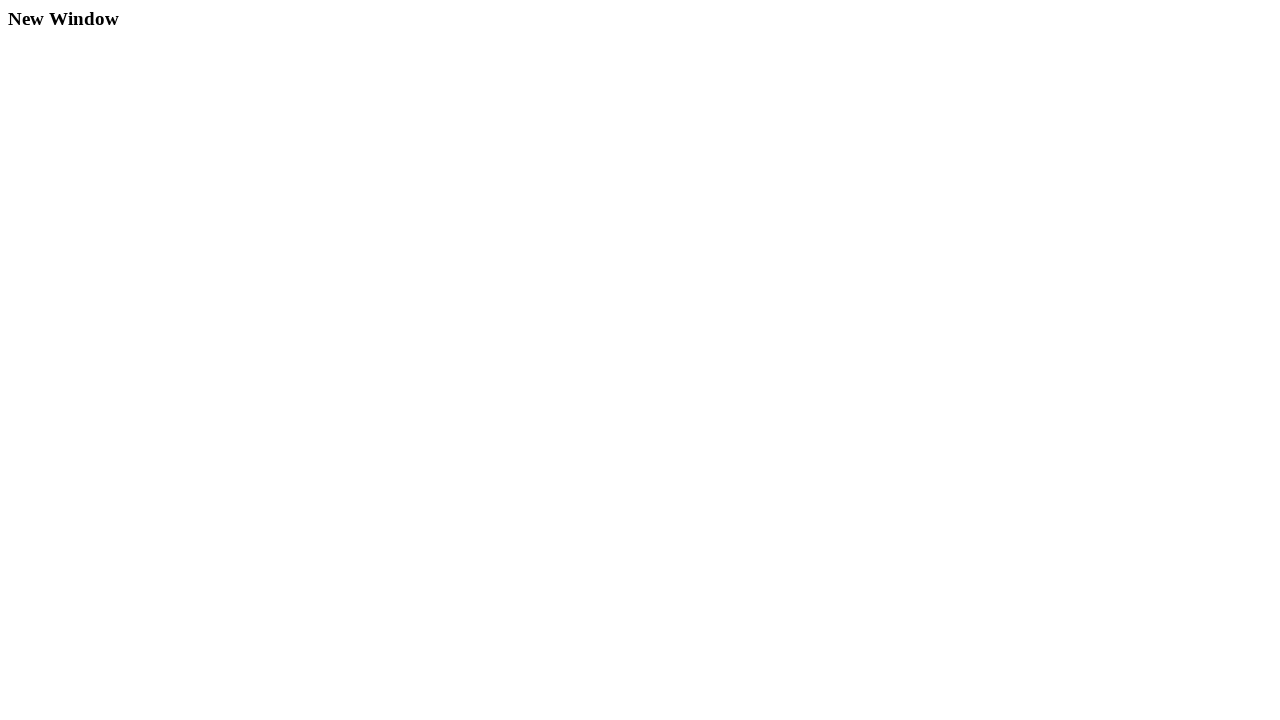

Verified new tab title matches expected value 'New Window'
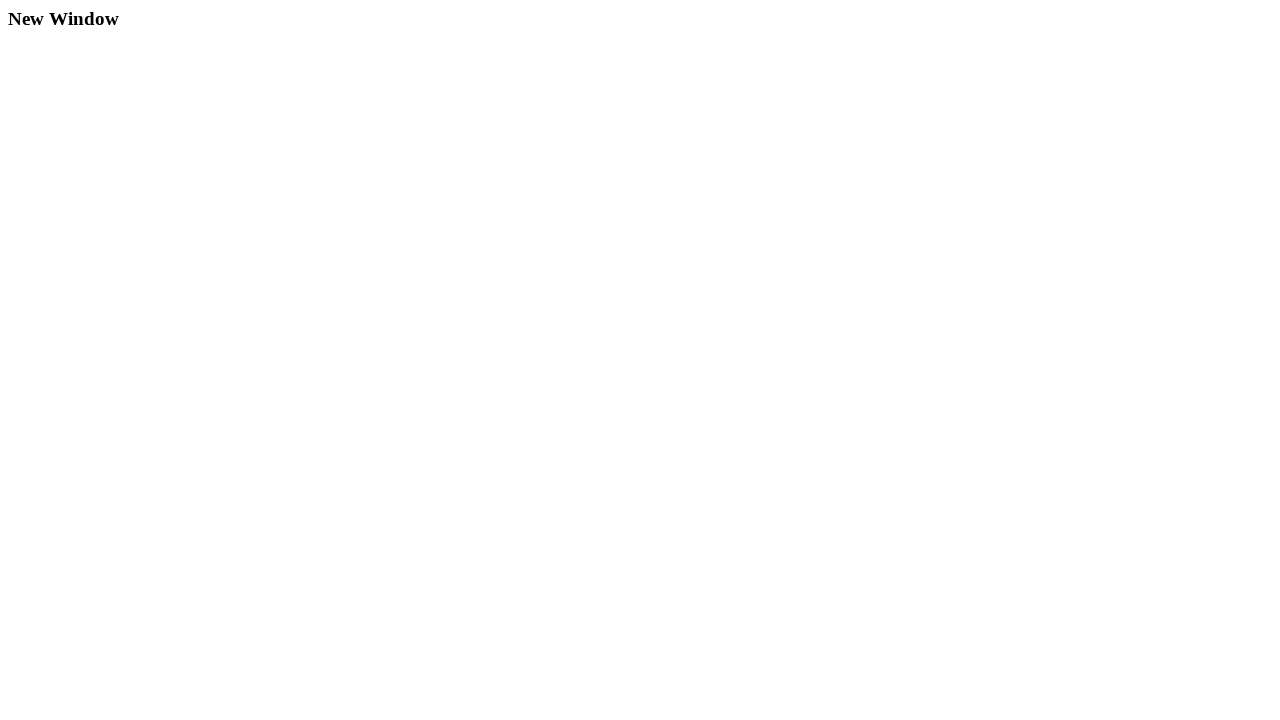

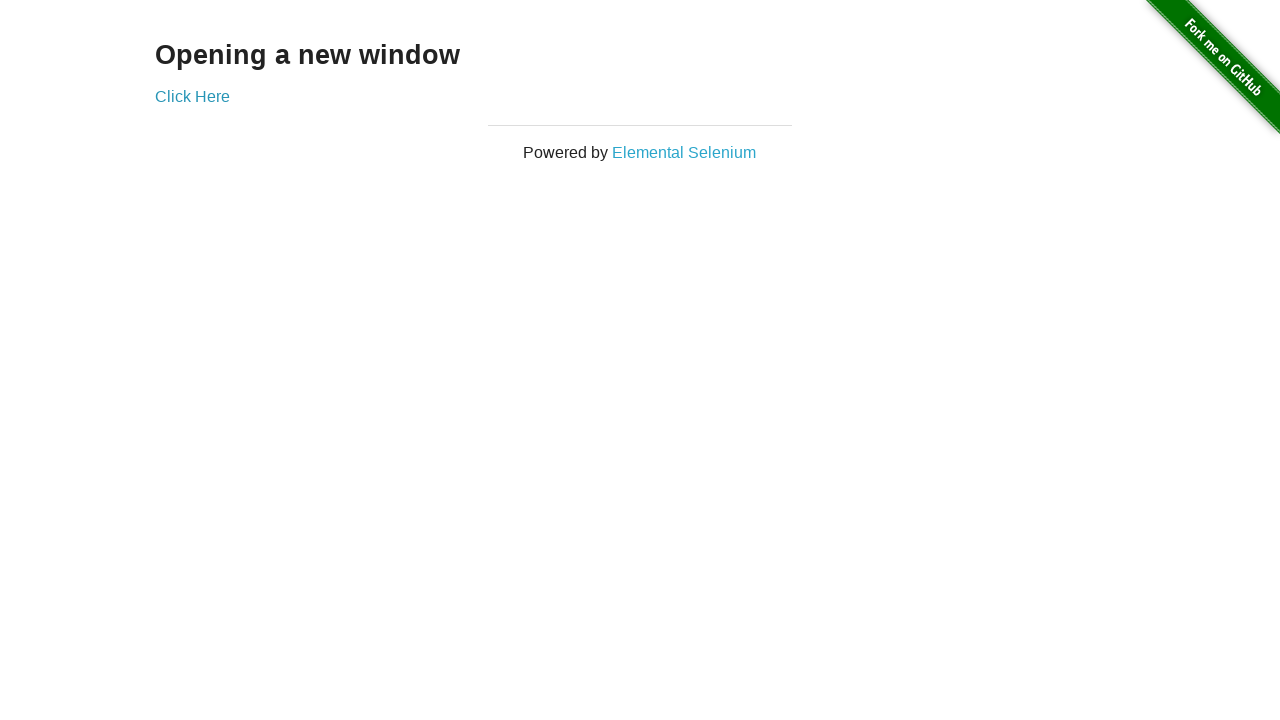